Navigates to the Rahul Shetty Academy Automation Practice page and maximizes the browser window. The original script also takes a screenshot, but that's a utility action rather than a browser interaction test.

Starting URL: https://www.rahulshettyacademy.com/AutomationPractice/

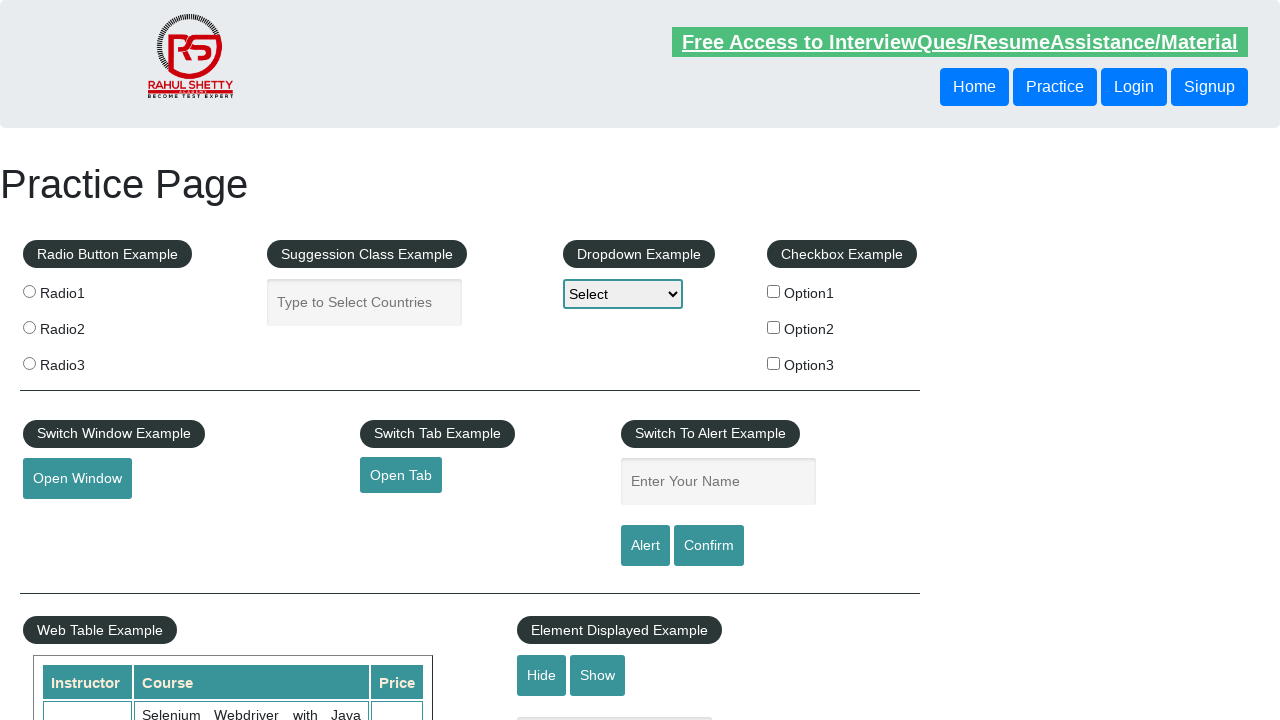

Waited for page to reach domcontentloaded state
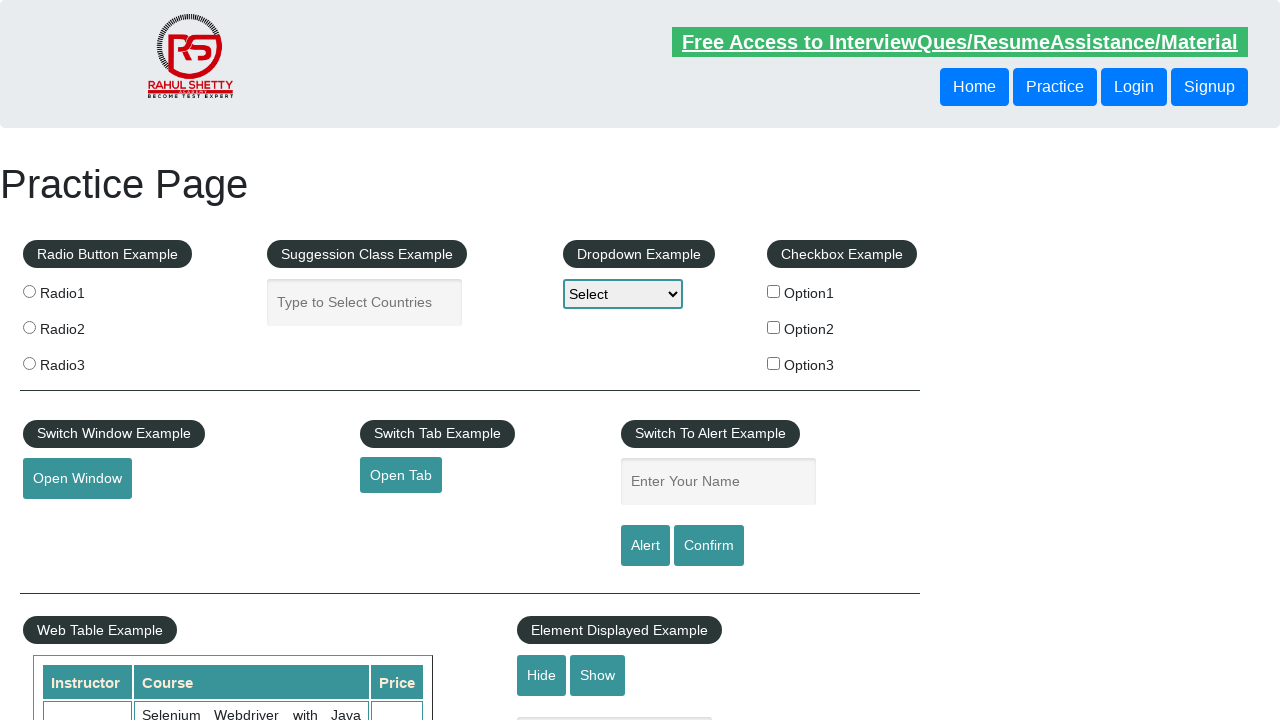

Verified body element is present on the page
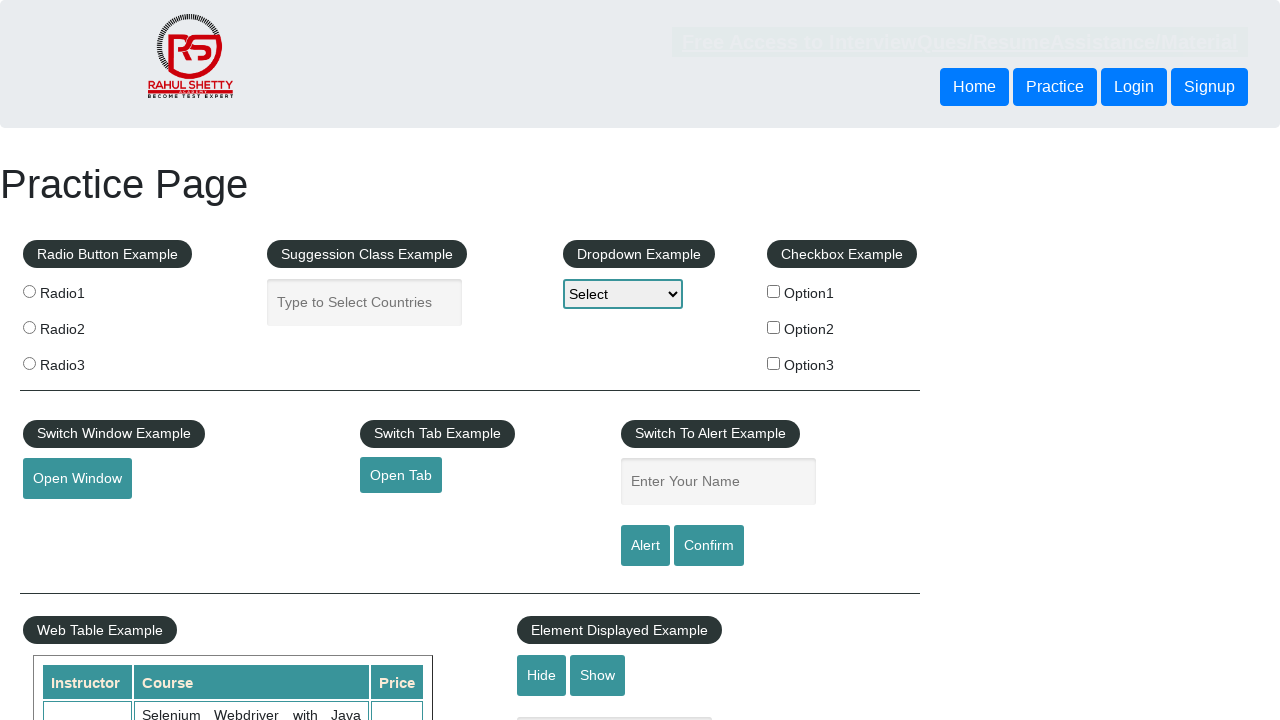

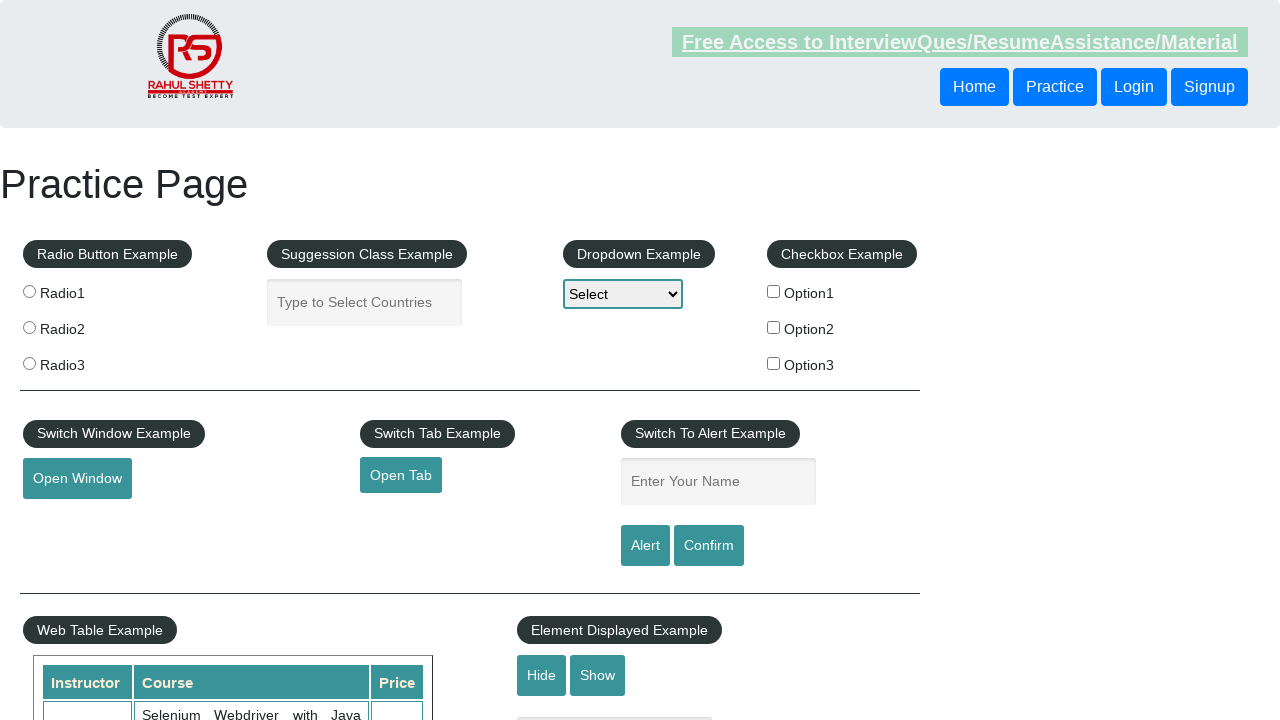